Tests complete form submission by filling all fields including name, email, gender, phone, date of birth, subjects, hobbies, and address

Starting URL: https://demoqa.com/automation-practice-form

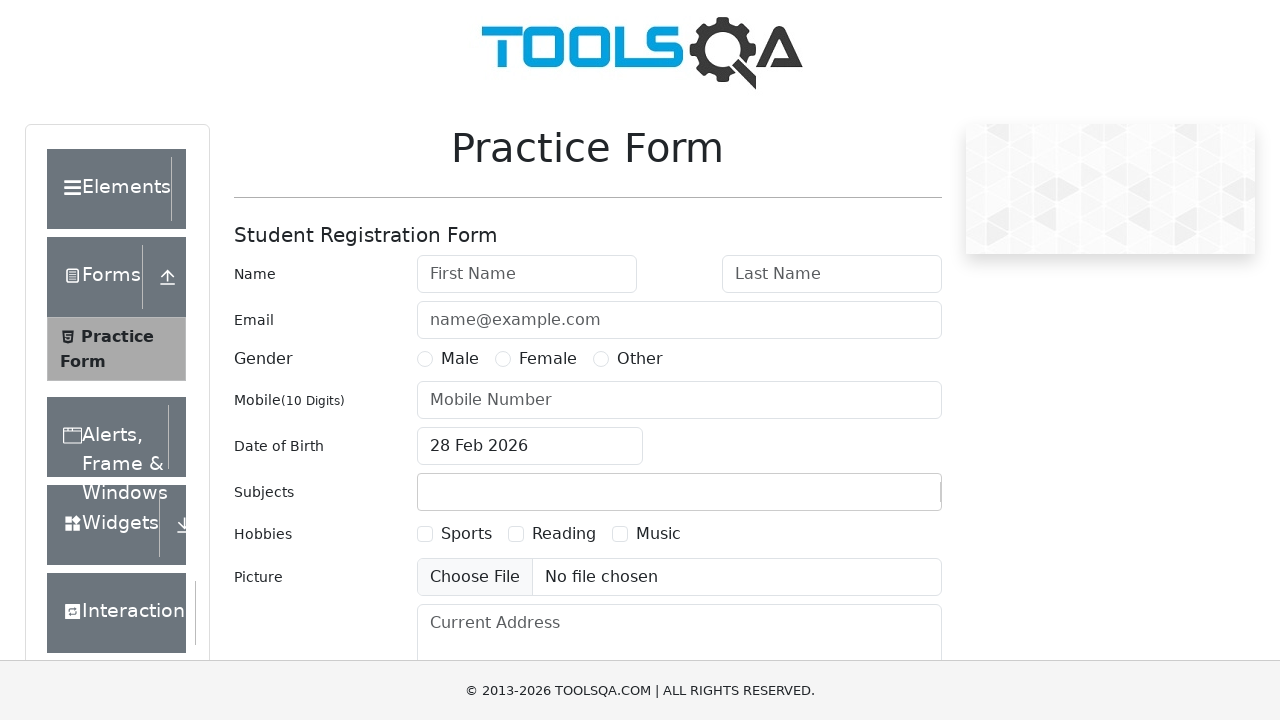

Filled first name field with 'Oleg' on input#firstName
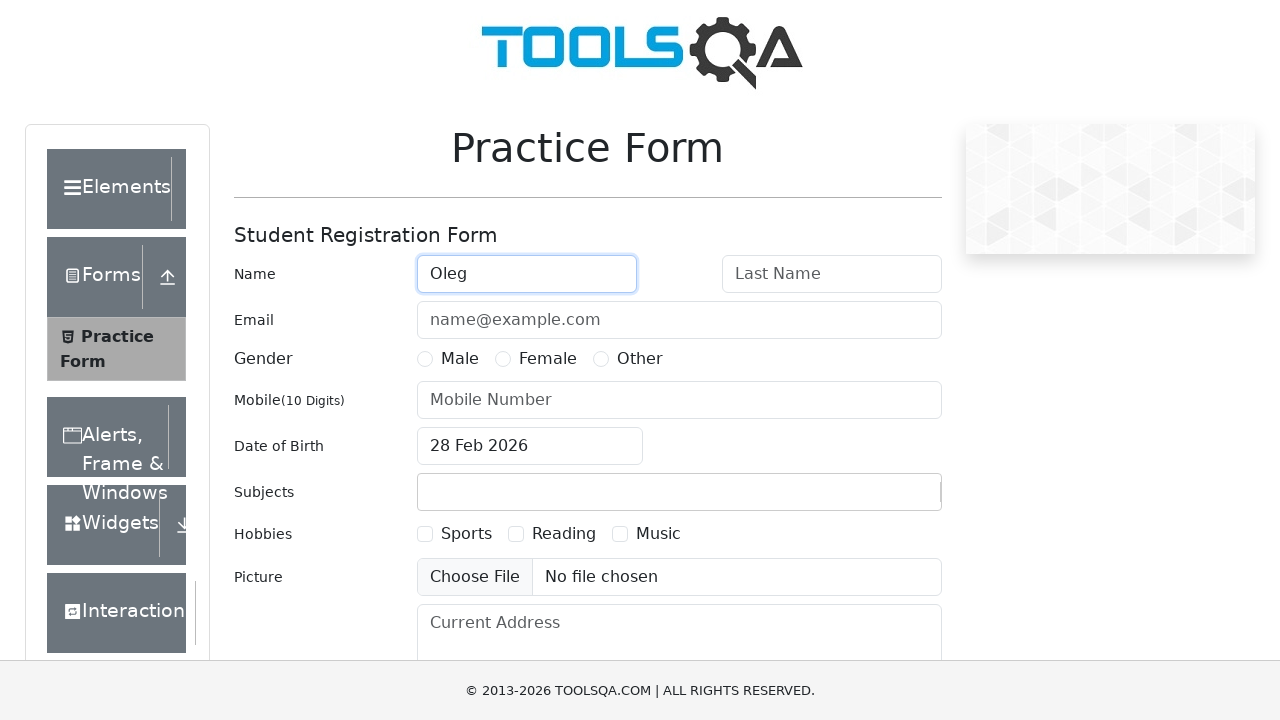

Filled last name field with 'Komarov' on input#lastName
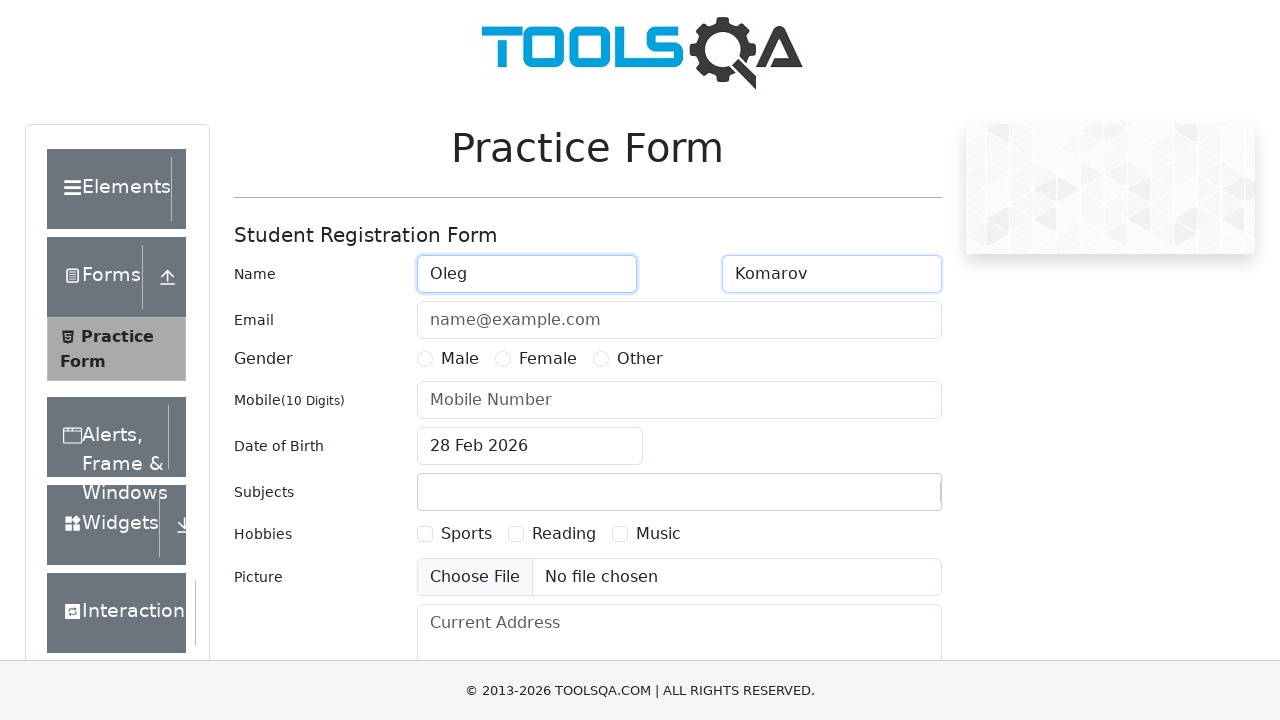

Filled email field with 'testmail@yandex.ru' on input#userEmail
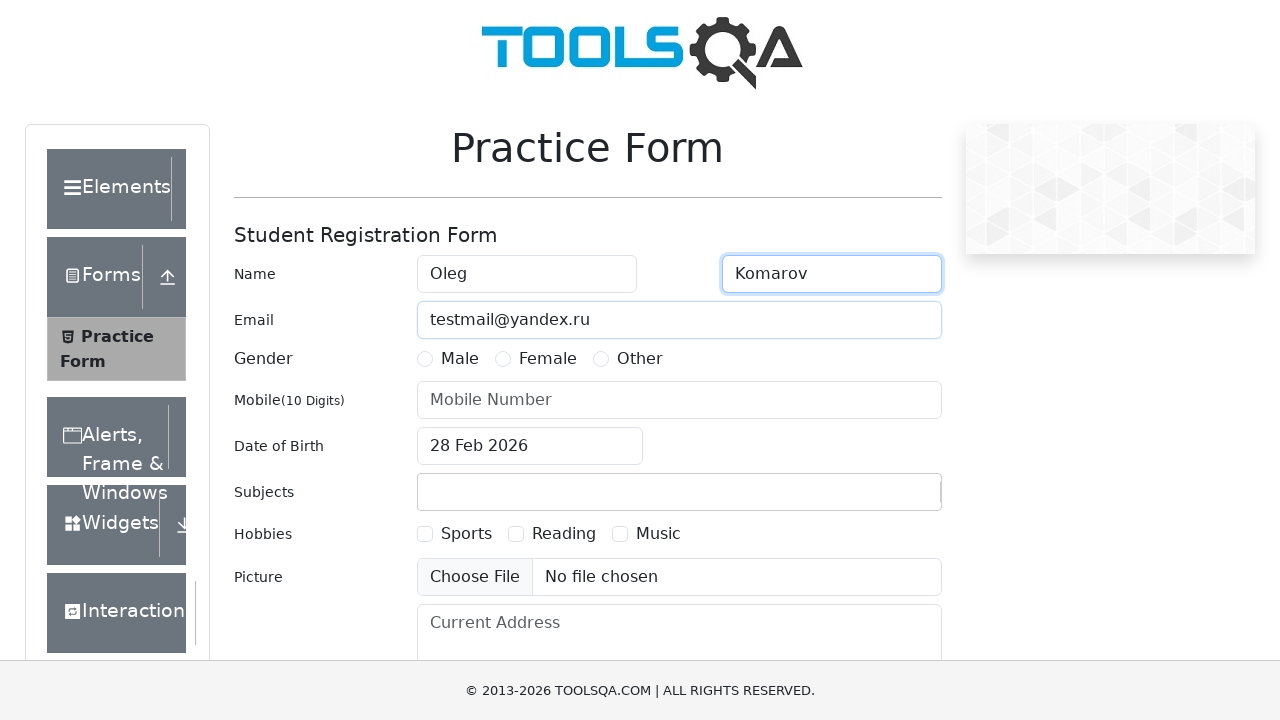

Selected Male gender option at (460, 359) on label[for='gender-radio-1']
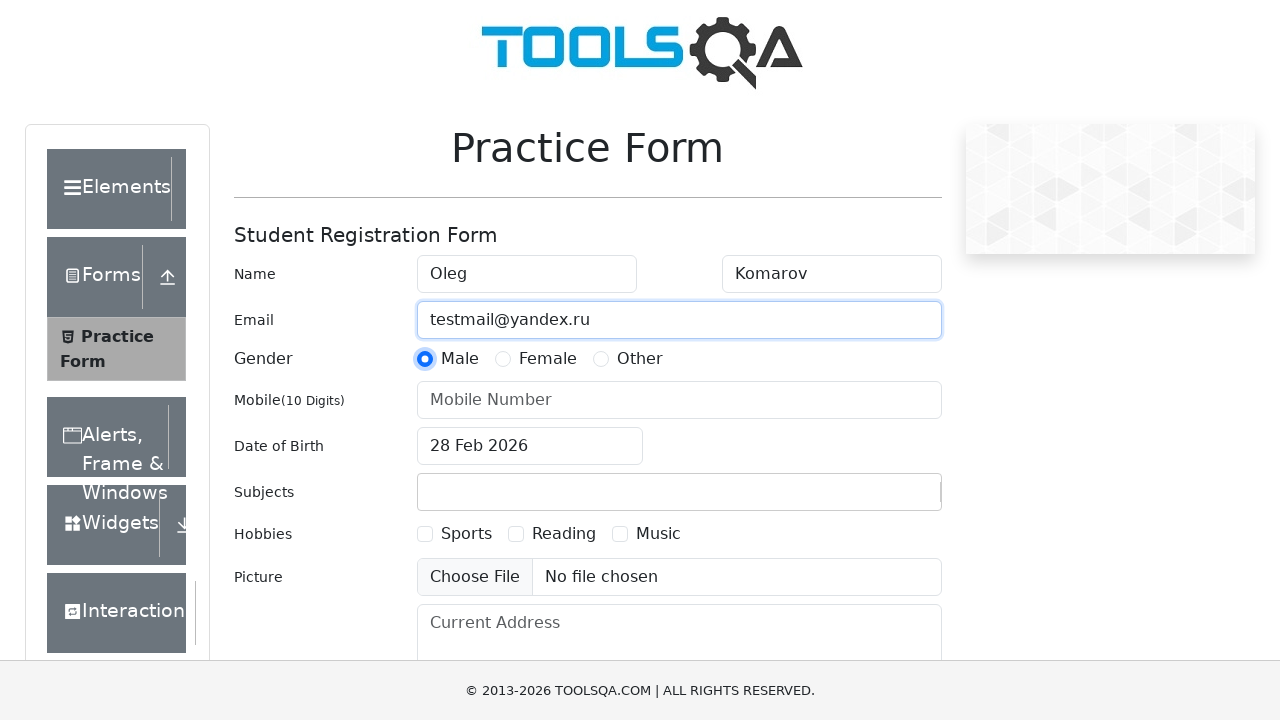

Filled phone number field with '89991114488' on input#userNumber
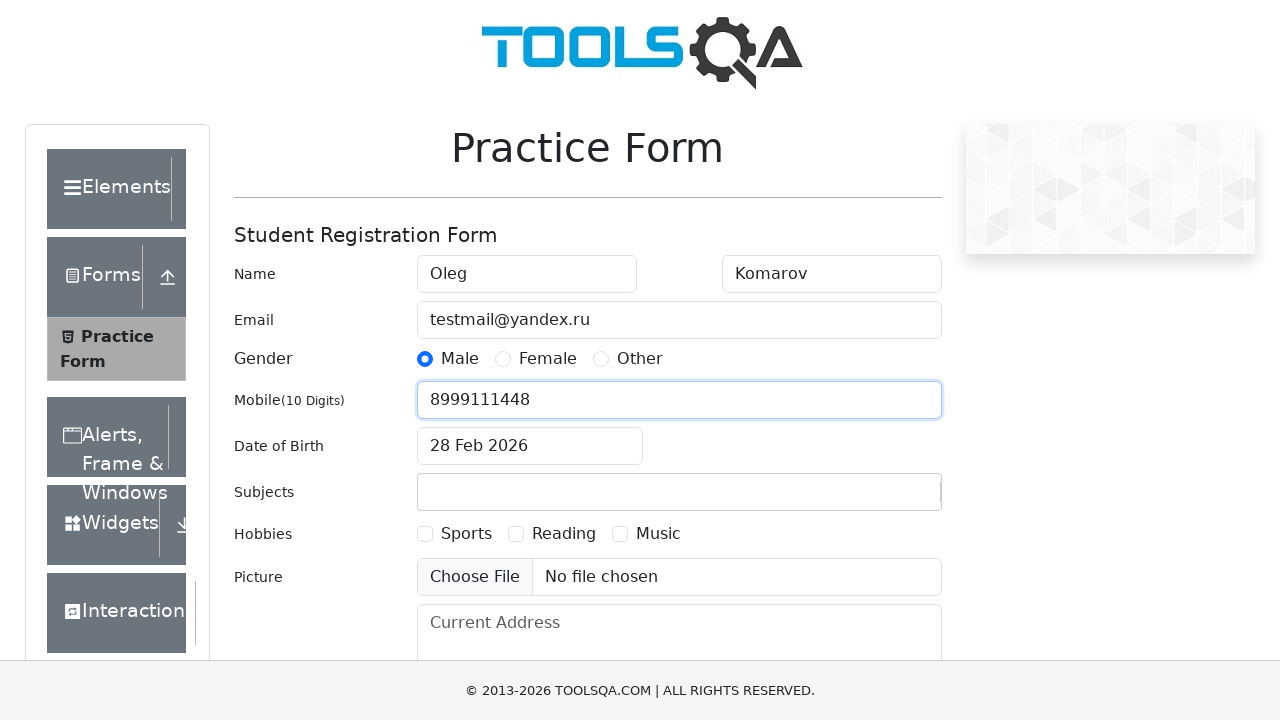

Clicked date of birth input field at (530, 446) on input#dateOfBirthInput
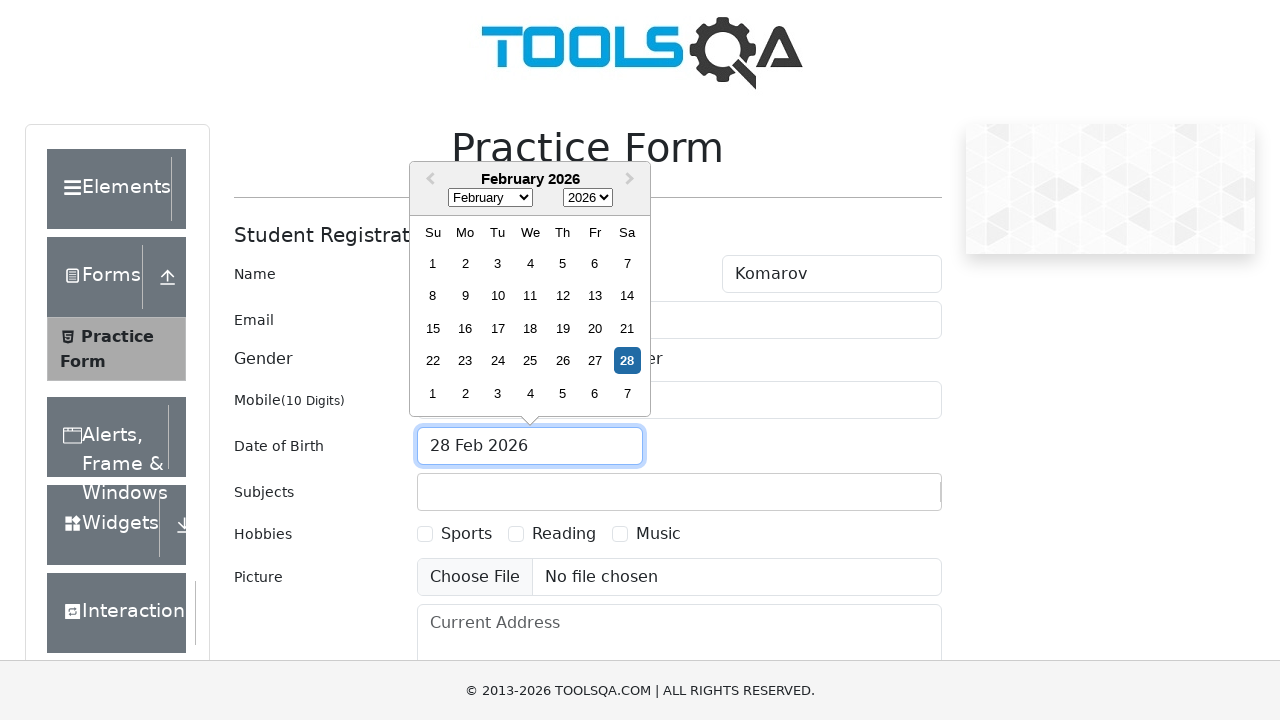

Entered date of birth 'Aug 2023-11' on input#dateOfBirthInput
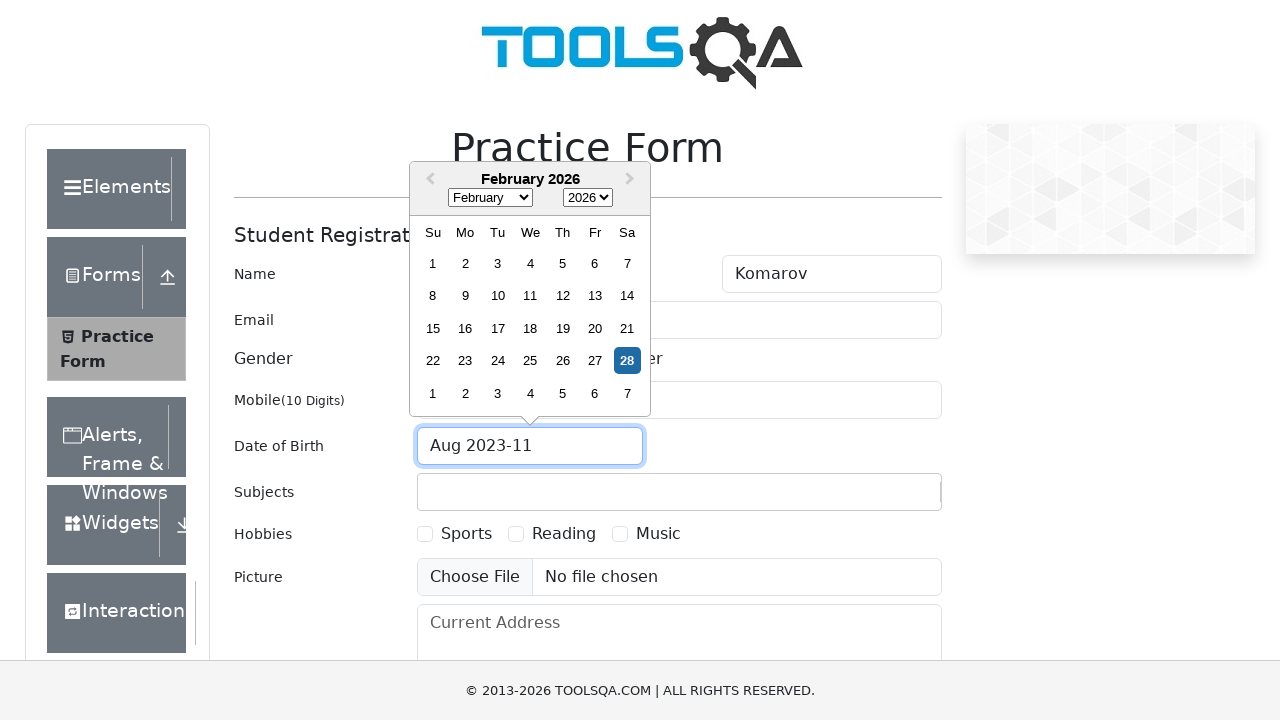

Pressed Escape to close date picker on input#dateOfBirthInput
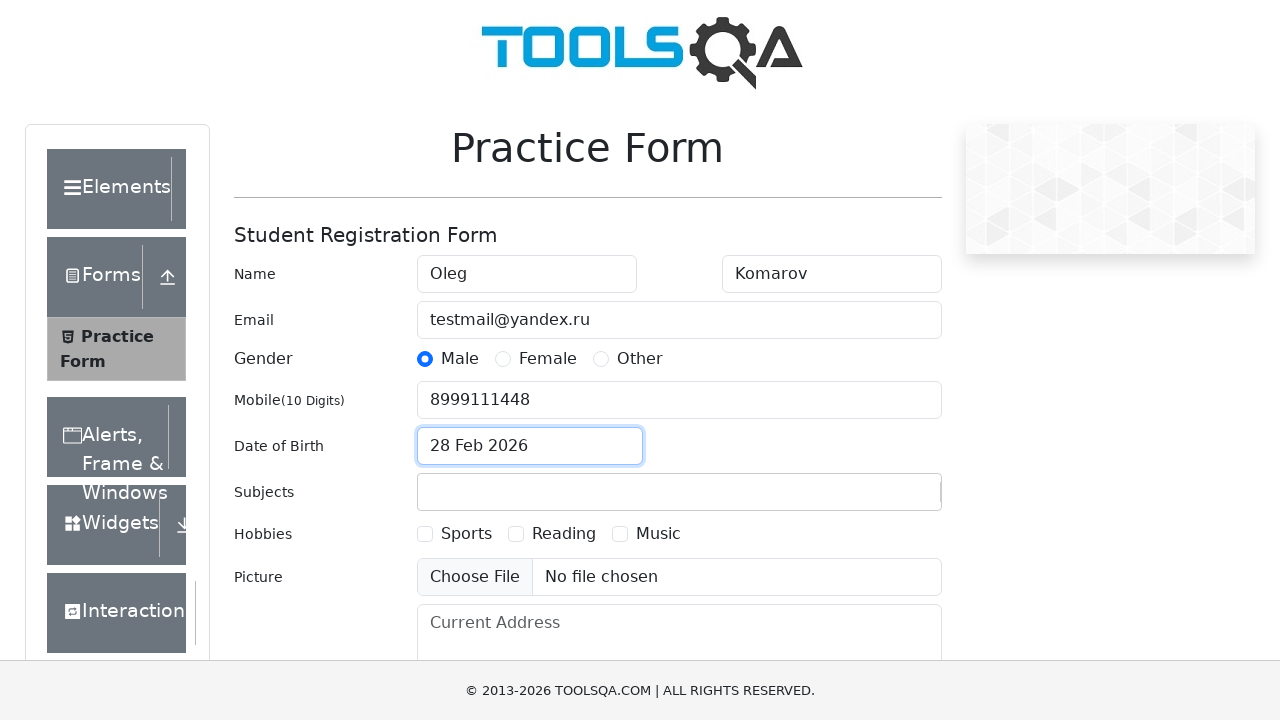

Typed 'c' in subjects input field on #subjectsInput
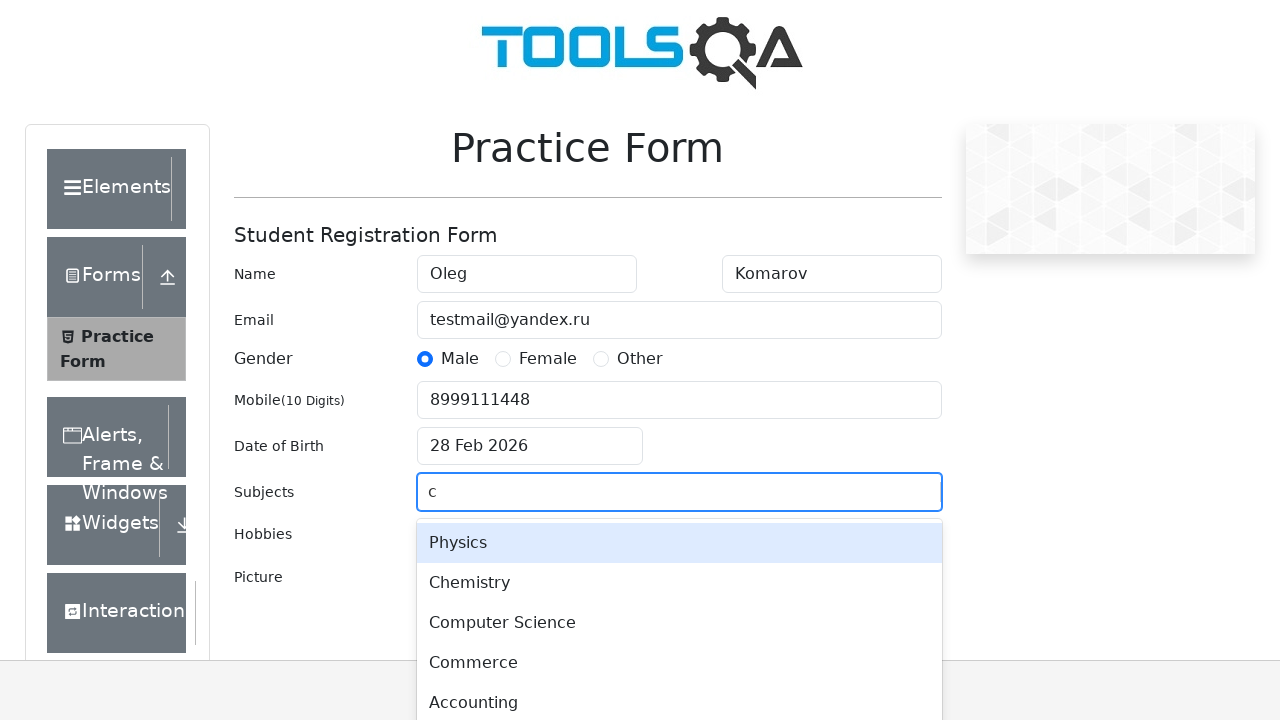

Pressed Enter to select subject on #subjectsInput
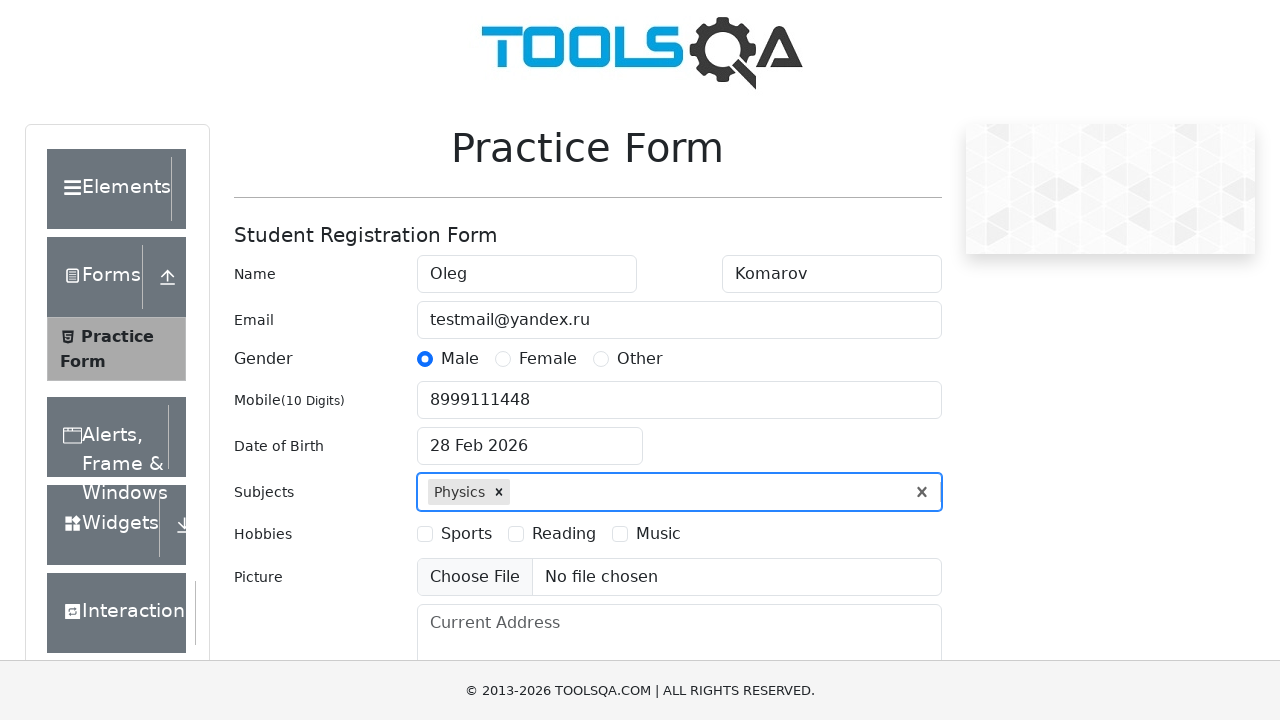

Selected Reading hobby checkbox at (564, 534) on label[for='hobbies-checkbox-2']
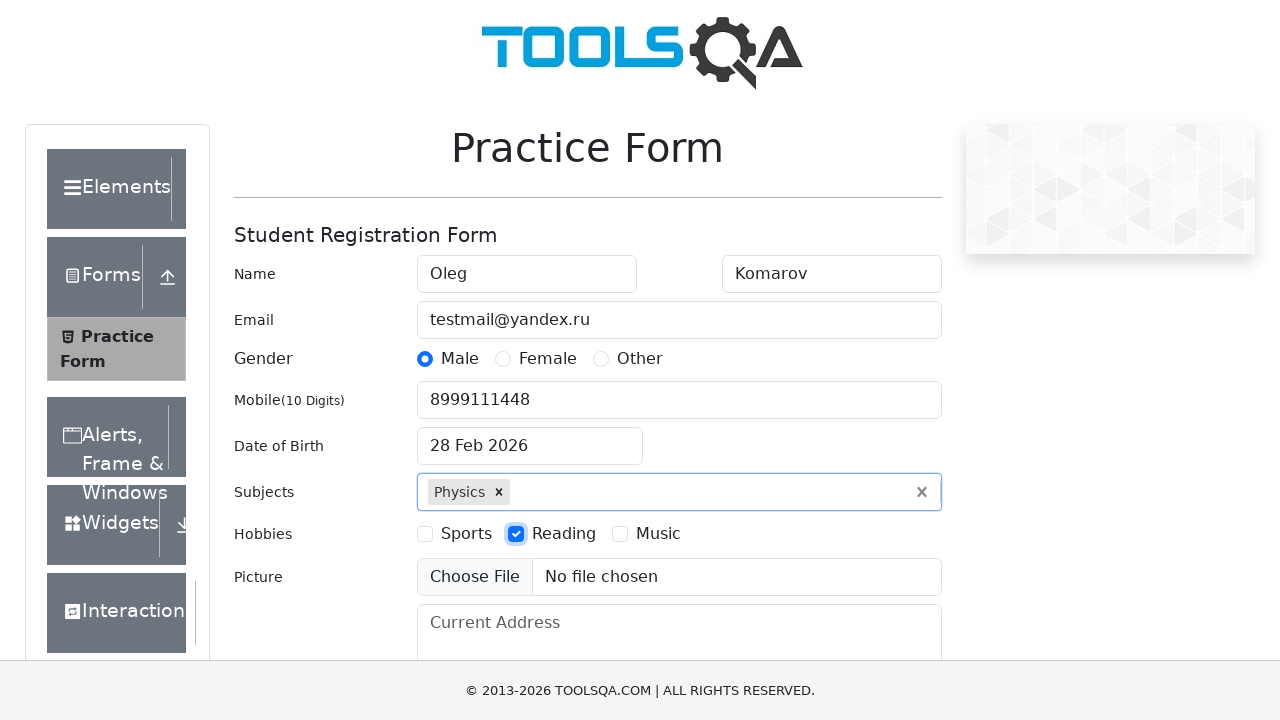

Filled current address field with 'З метра над уровнем неба' on textarea#currentAddress
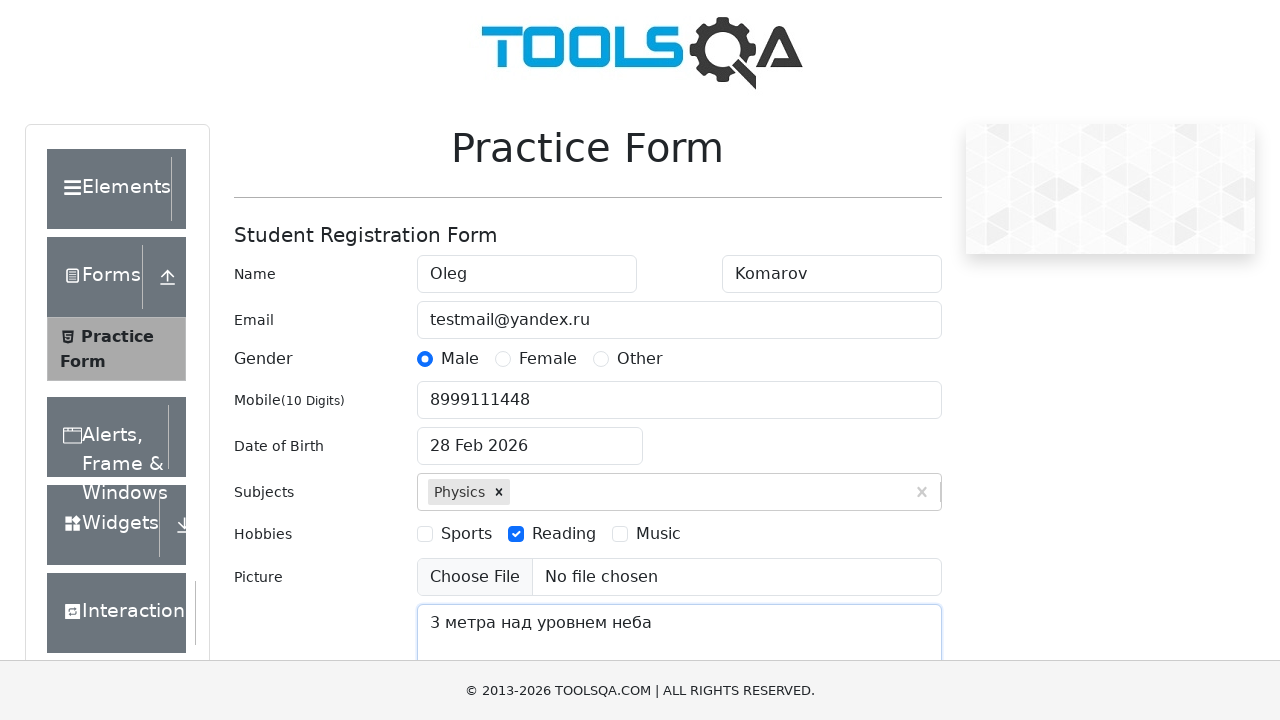

Clicked submit button to submit the form at (885, 499) on #submit
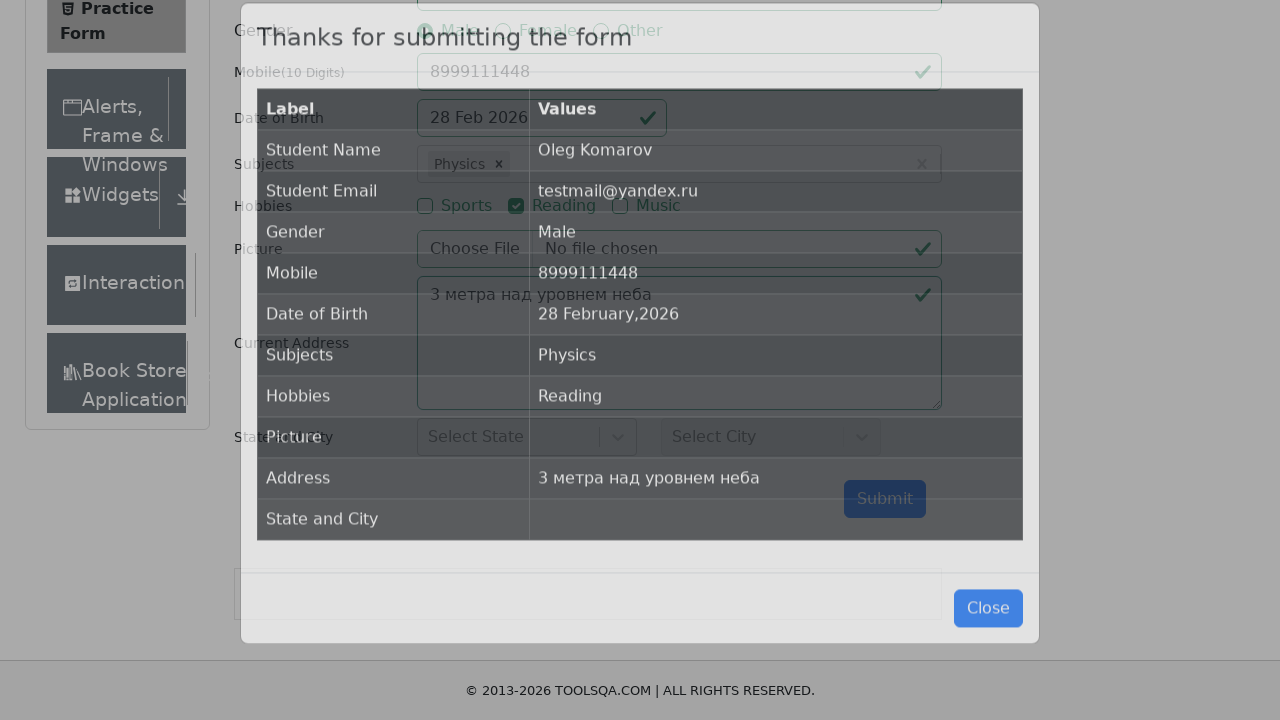

Waited for result modal to appear - form submission successful
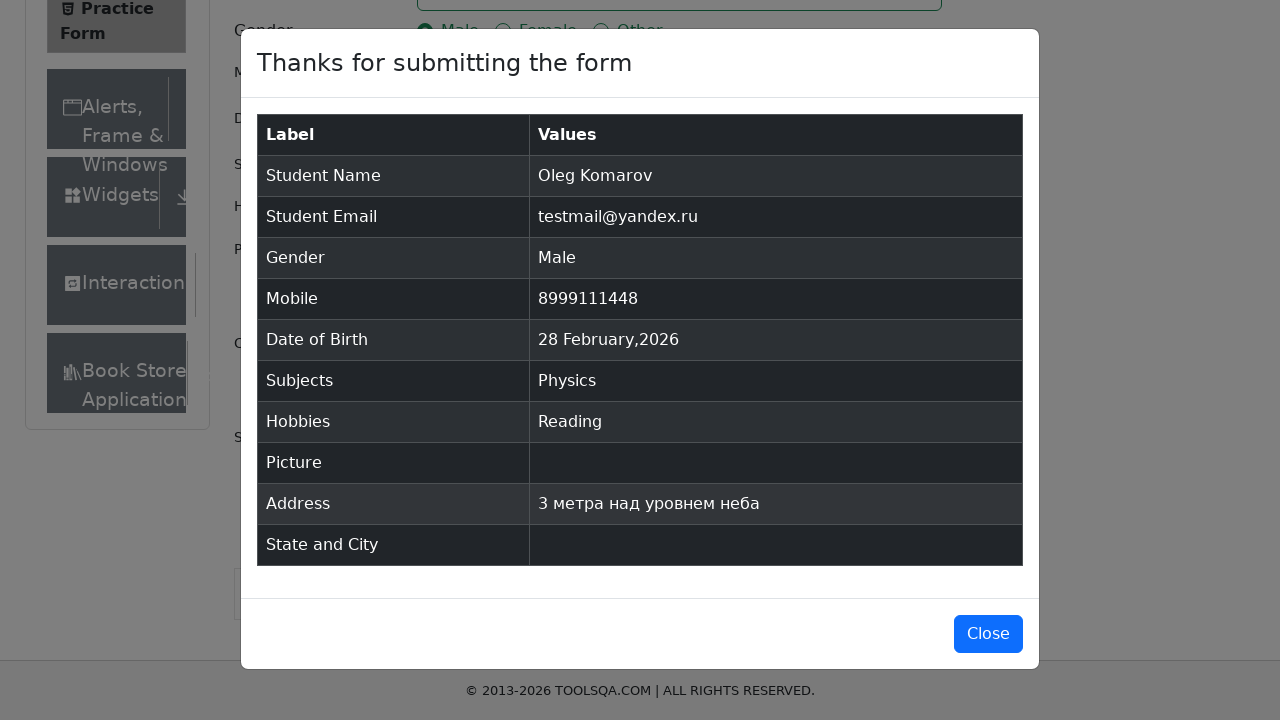

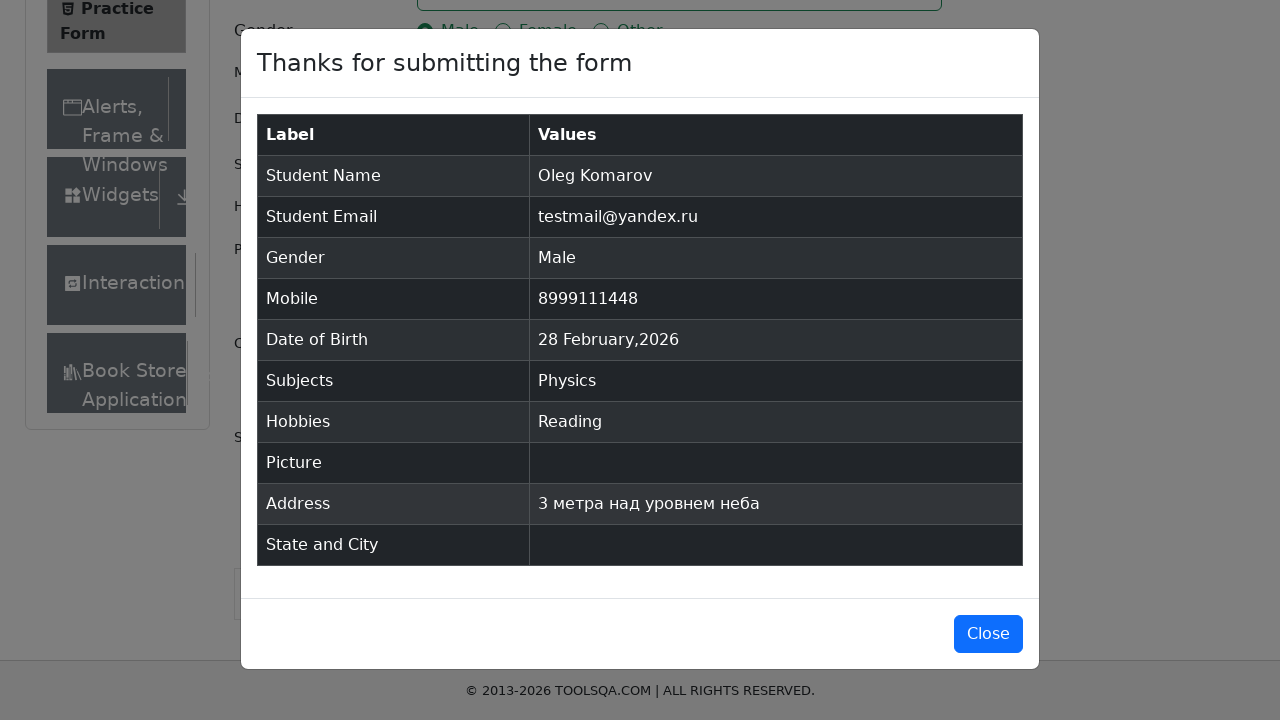